Tests date picker functionality by entering a date manually via text input, then clicking on the date picker and selecting a specific date from the calendar UI.

Starting URL: https://demoqa.com/date-picker

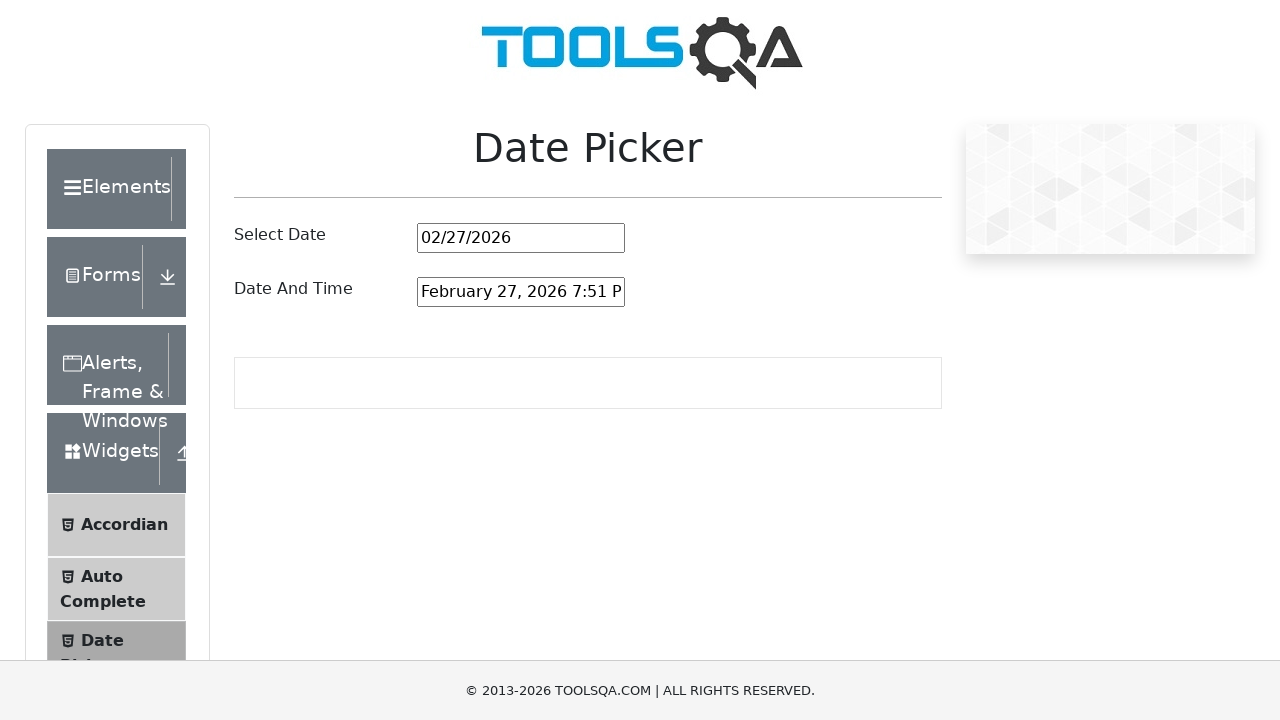

Cleared the date picker input field on input#datePickerMonthYearInput
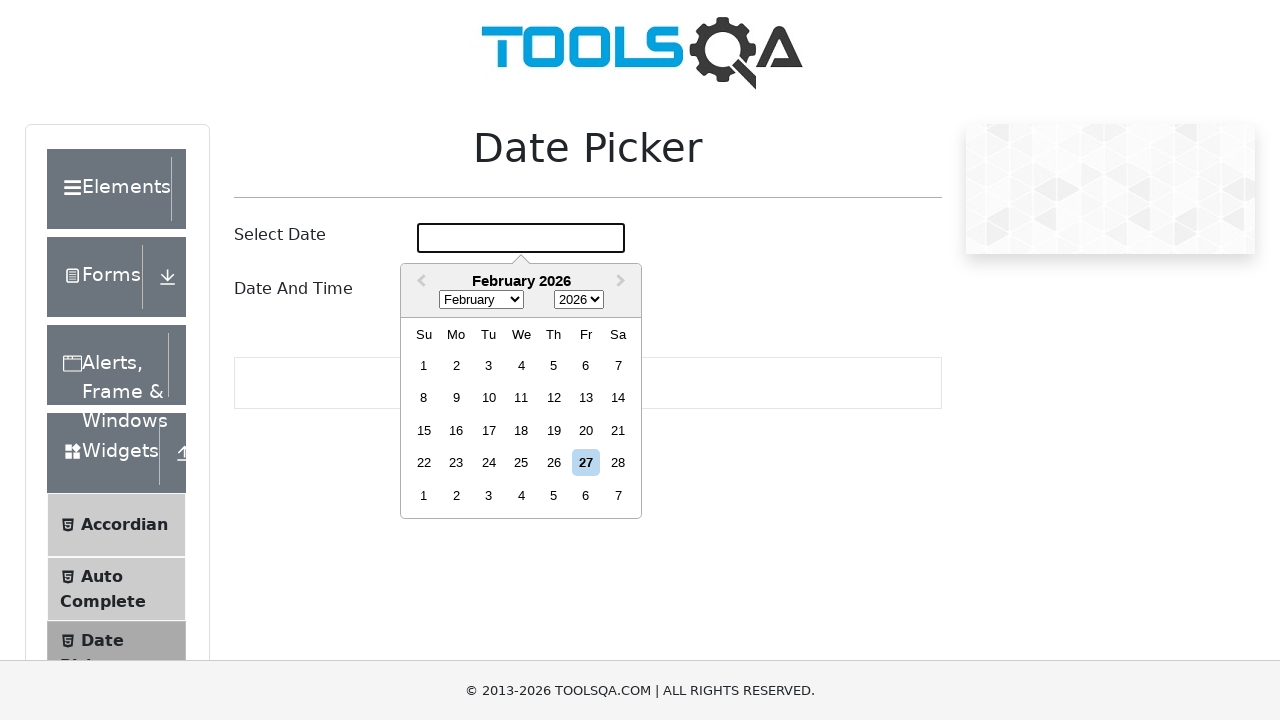

Filled date picker input with '06/23/2023' on input#datePickerMonthYearInput
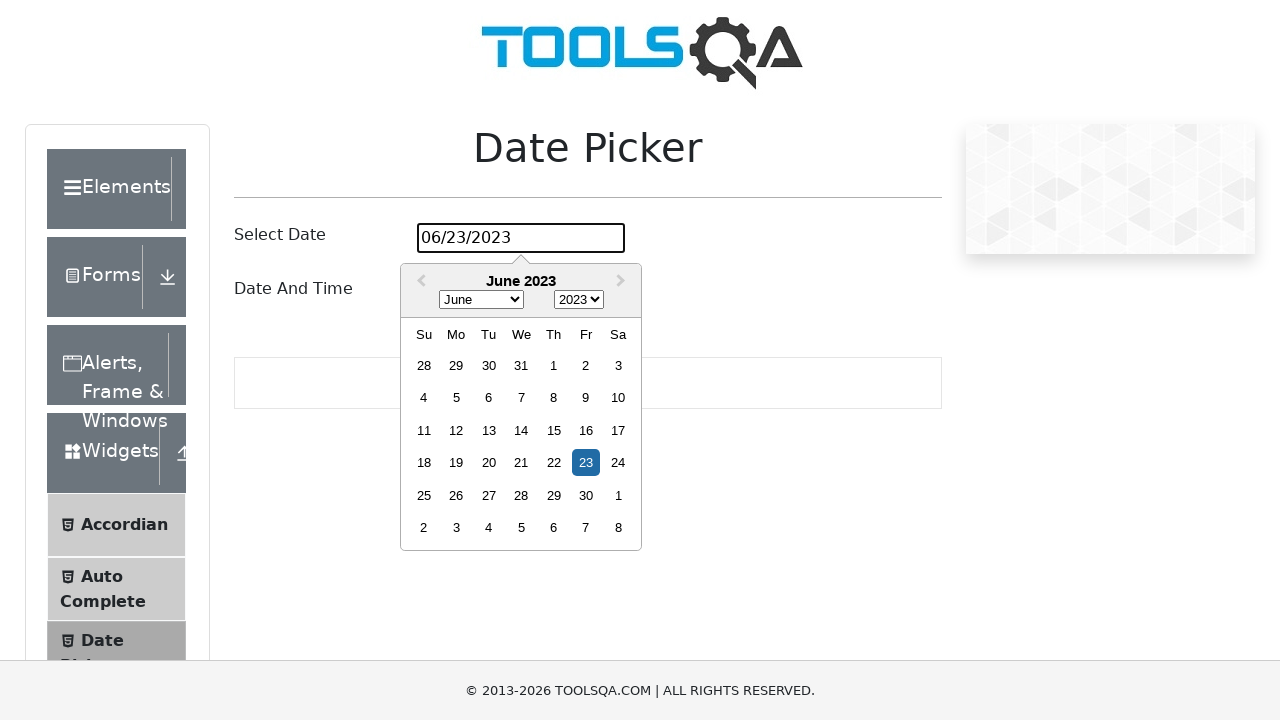

Pressed Enter to confirm the typed date on input#datePickerMonthYearInput
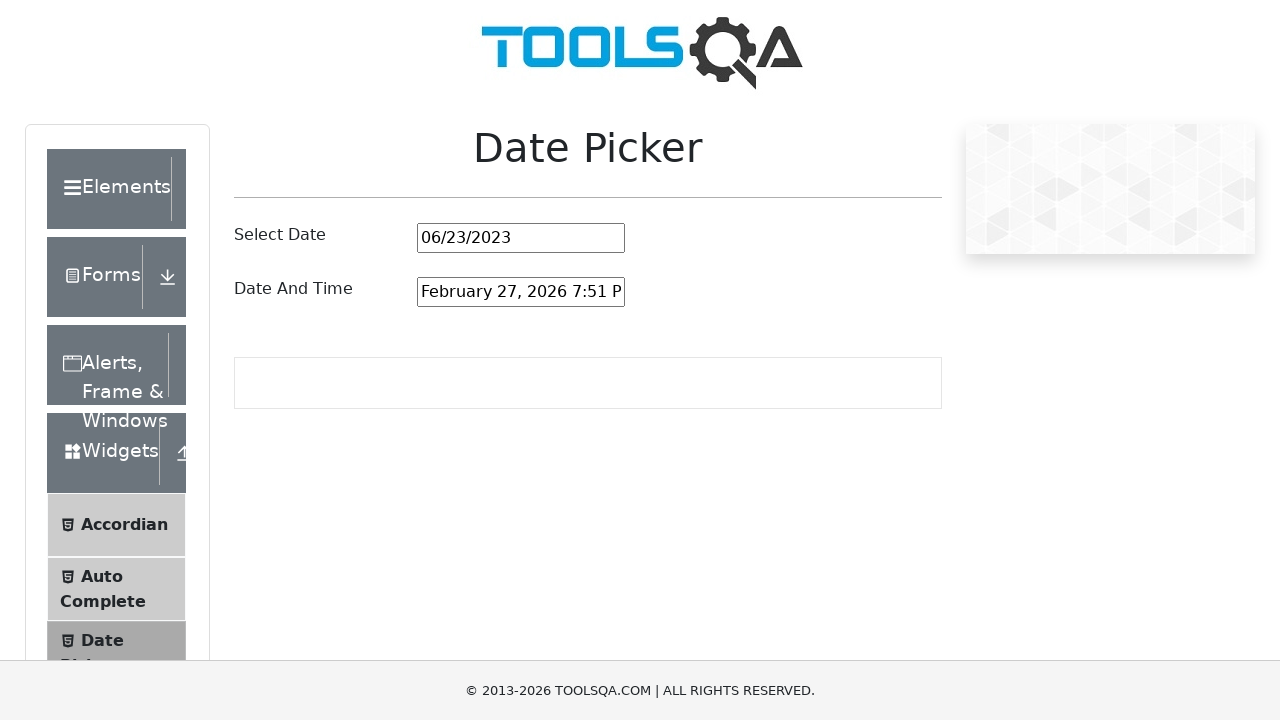

Clicked on date picker input to open the calendar at (521, 238) on input#datePickerMonthYearInput
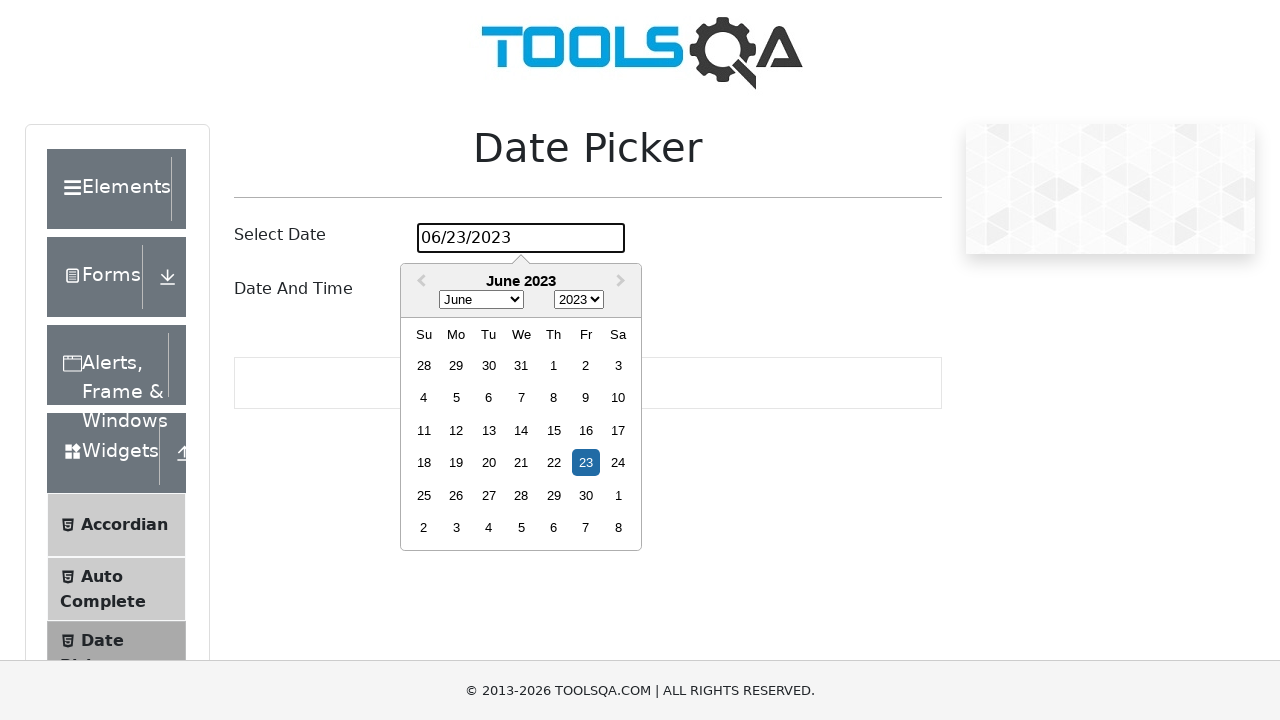

Selected June 15th, 2023 from the calendar at (554, 430) on div[aria-label="Choose Thursday, June 15th, 2023"]
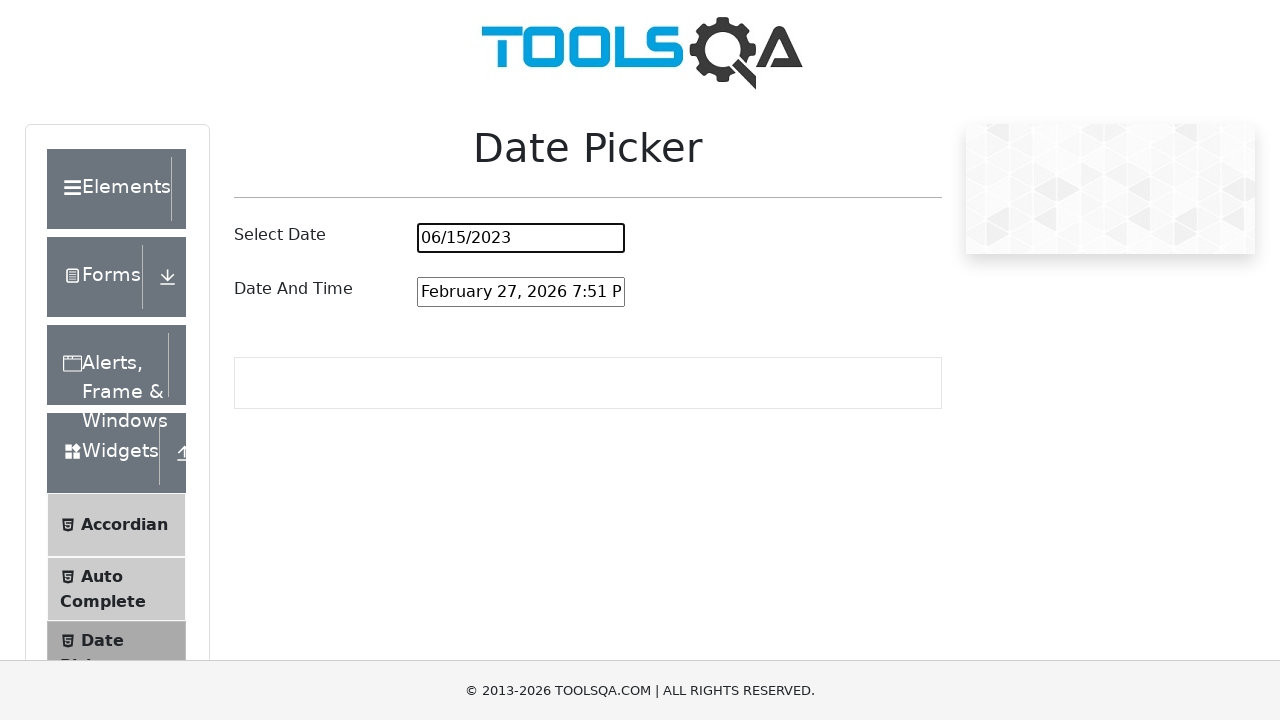

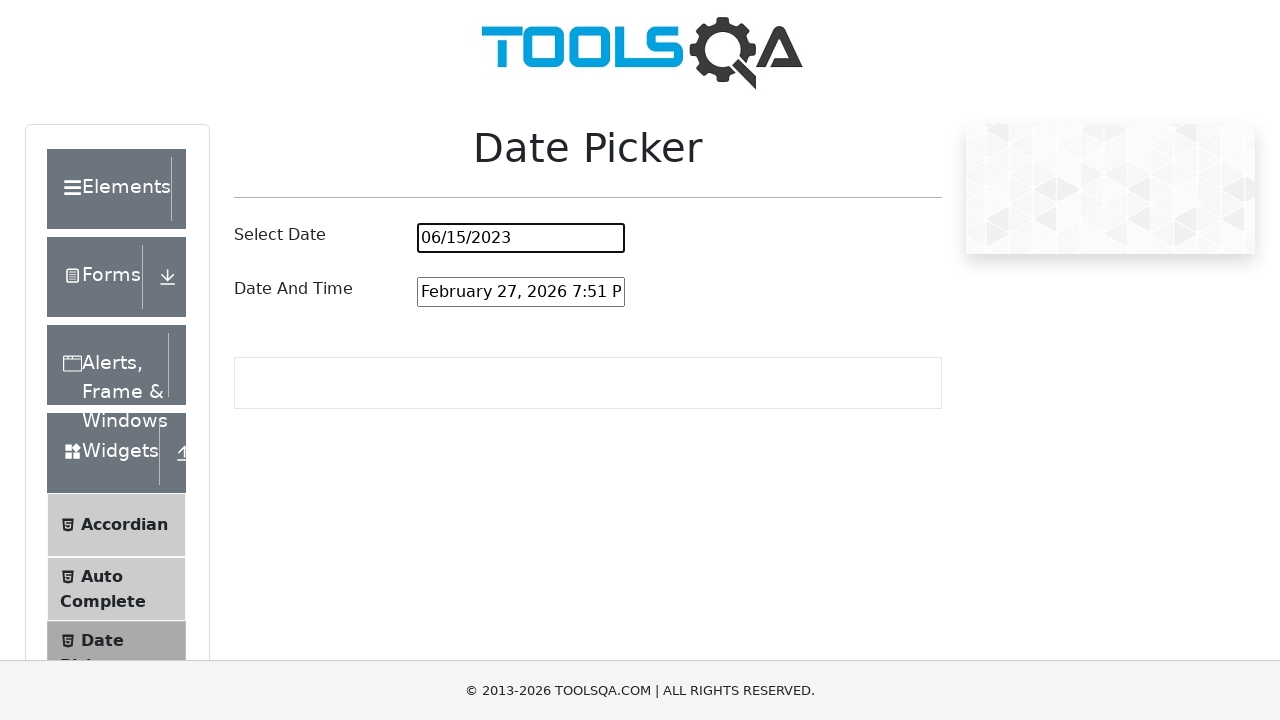